Tests alert popup handling by triggering an alert and interacting with it

Starting URL: https://omayo.blogspot.com/

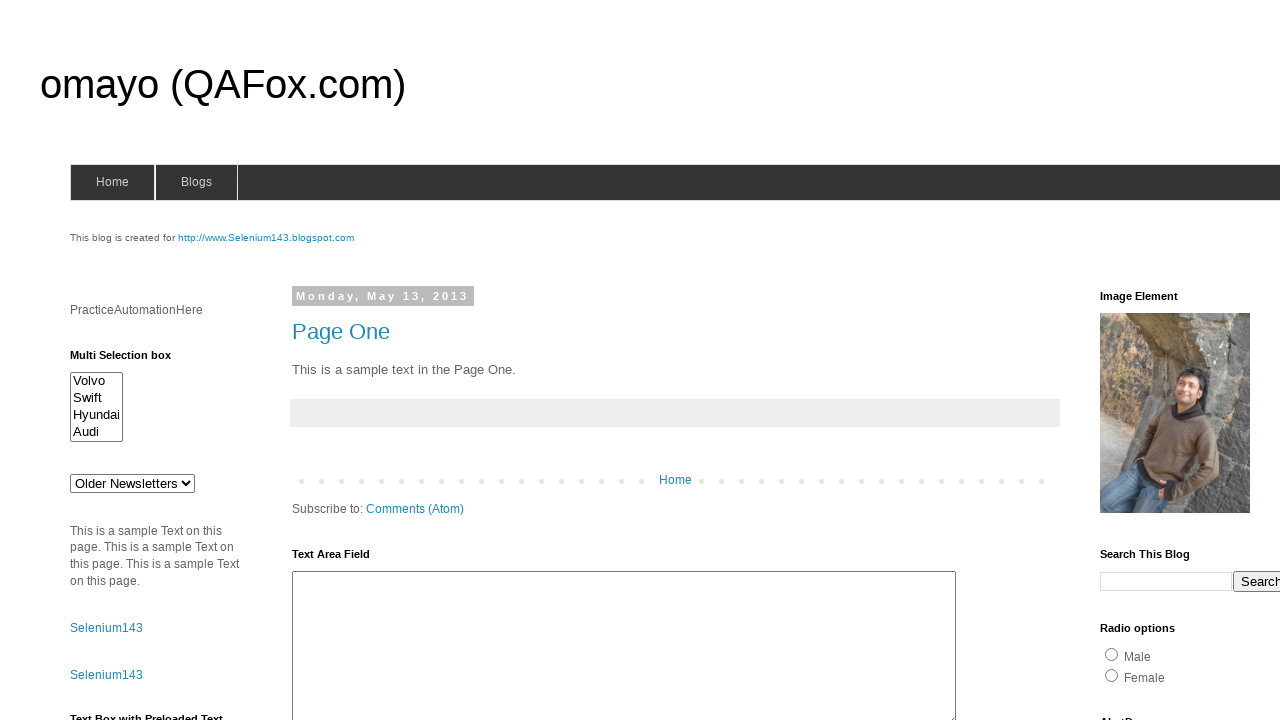

Clicked alert trigger button at (1154, 361) on #alert1
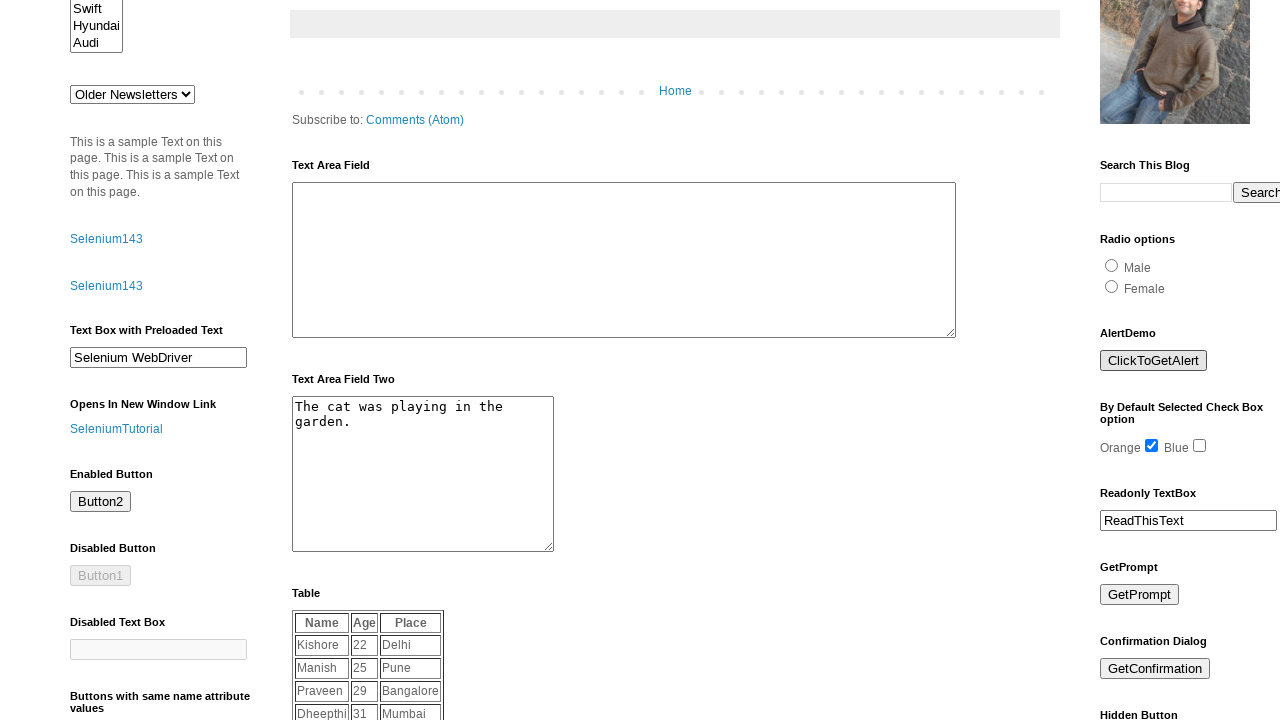

Set up dialog handler to dismiss alerts
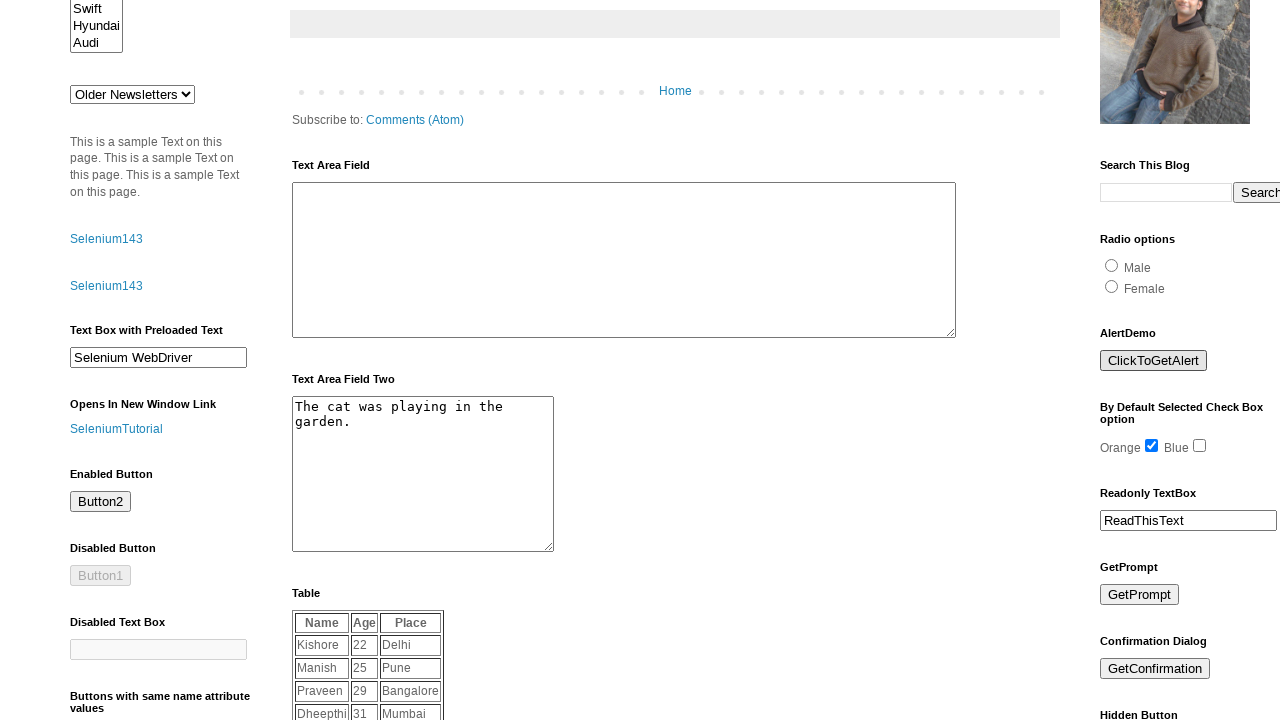

Clicked alert trigger button again to test alert handling at (1154, 361) on #alert1
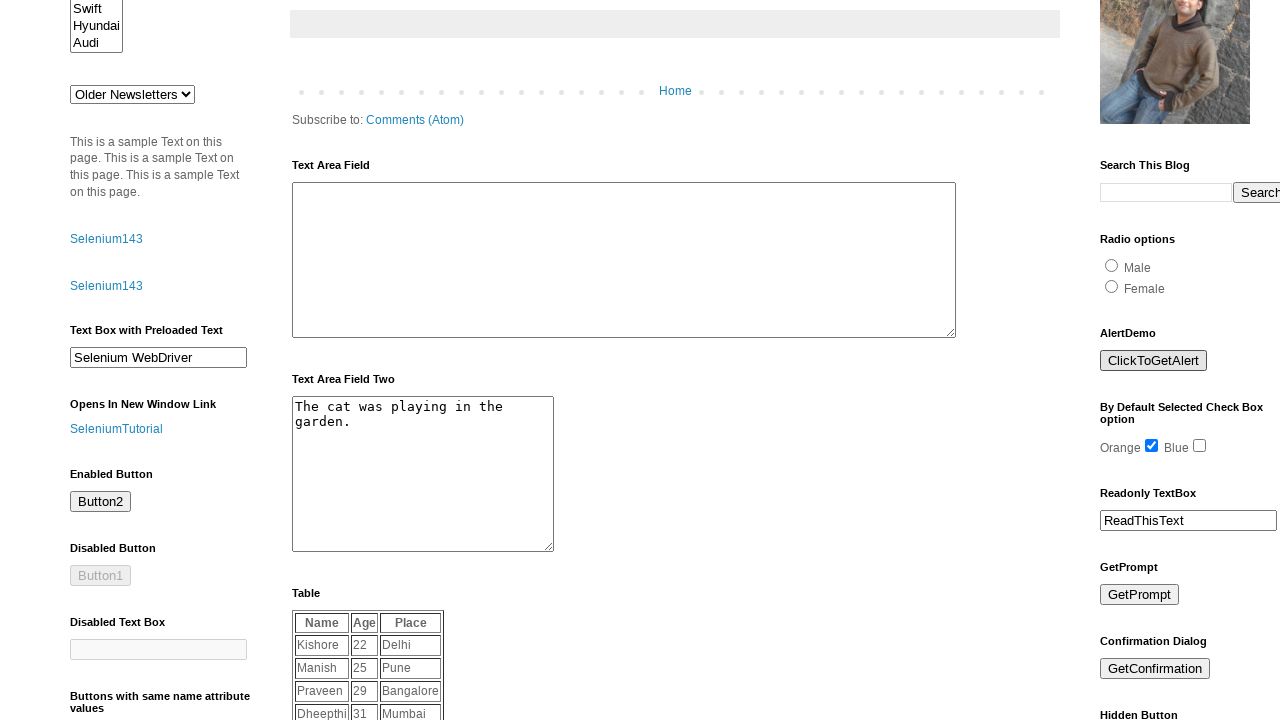

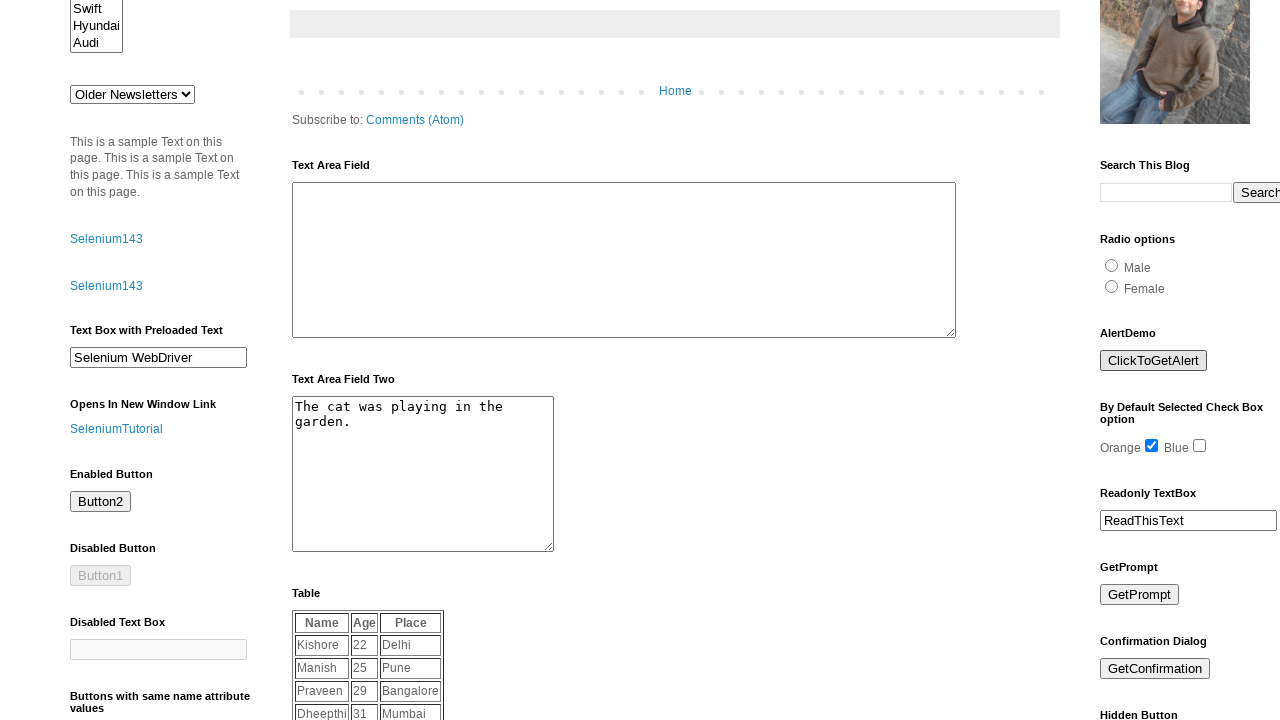